Automates a math exercise page by reading two numbers displayed on the page, calculating their sum, selecting the correct answer from a dropdown menu, and submitting the form.

Starting URL: http://suninjuly.github.io/selects2.html

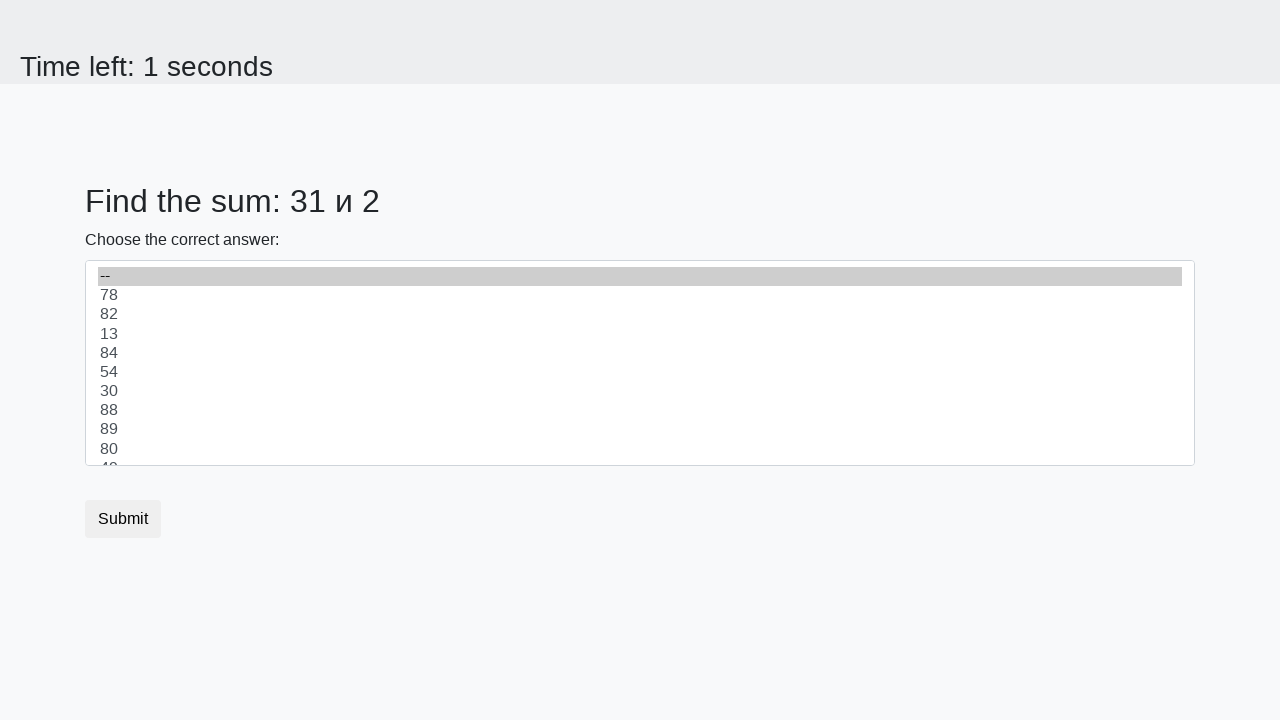

Read first number from #num1 element
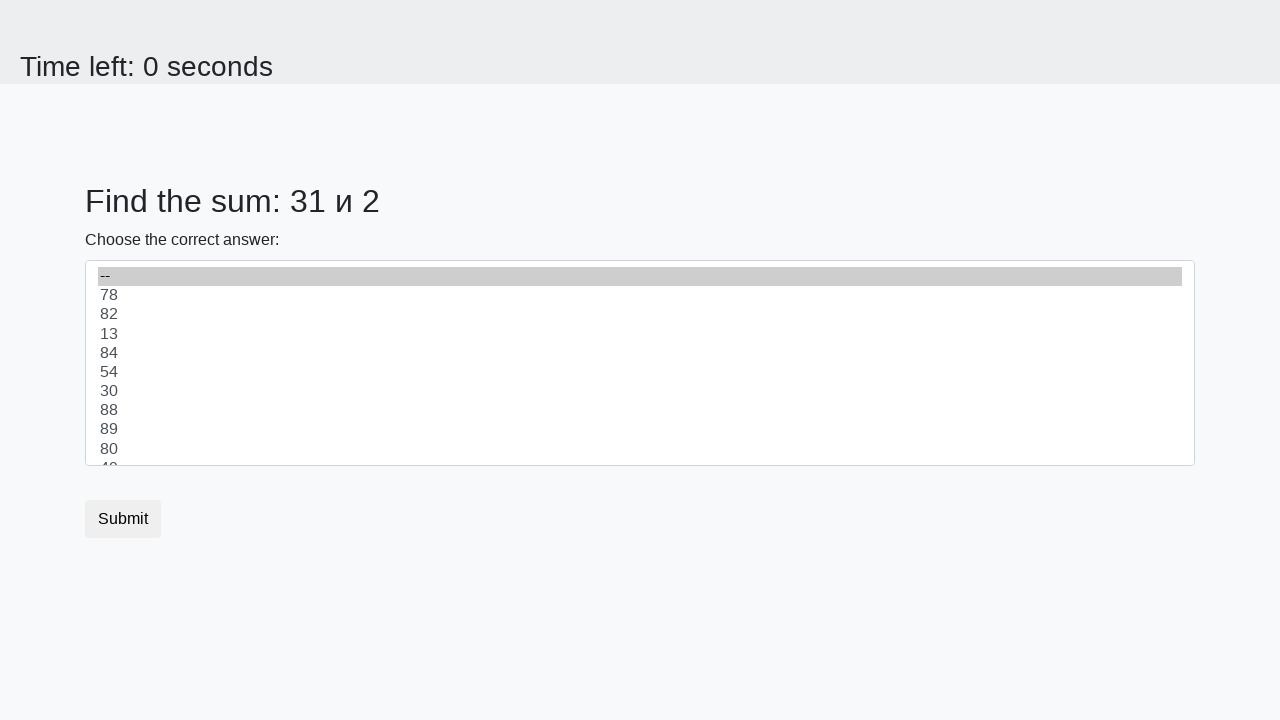

Read second number from #num2 element
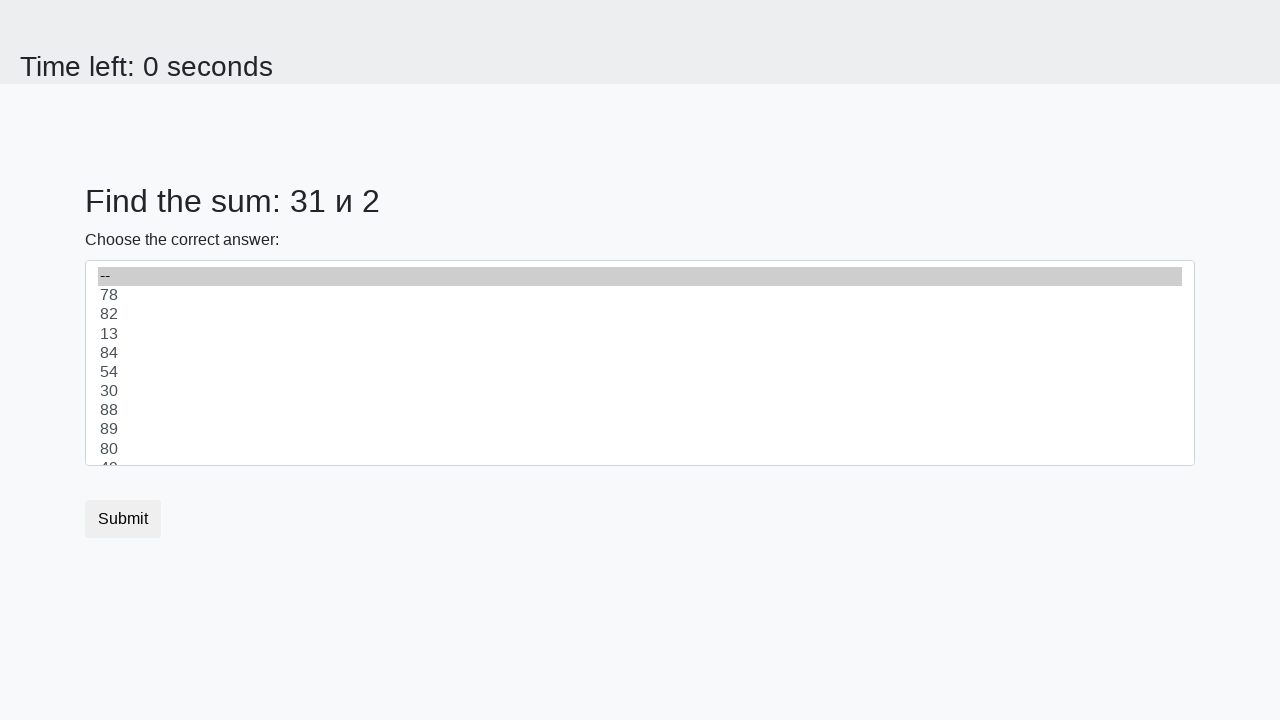

Calculated sum: 31 + 2 = 33
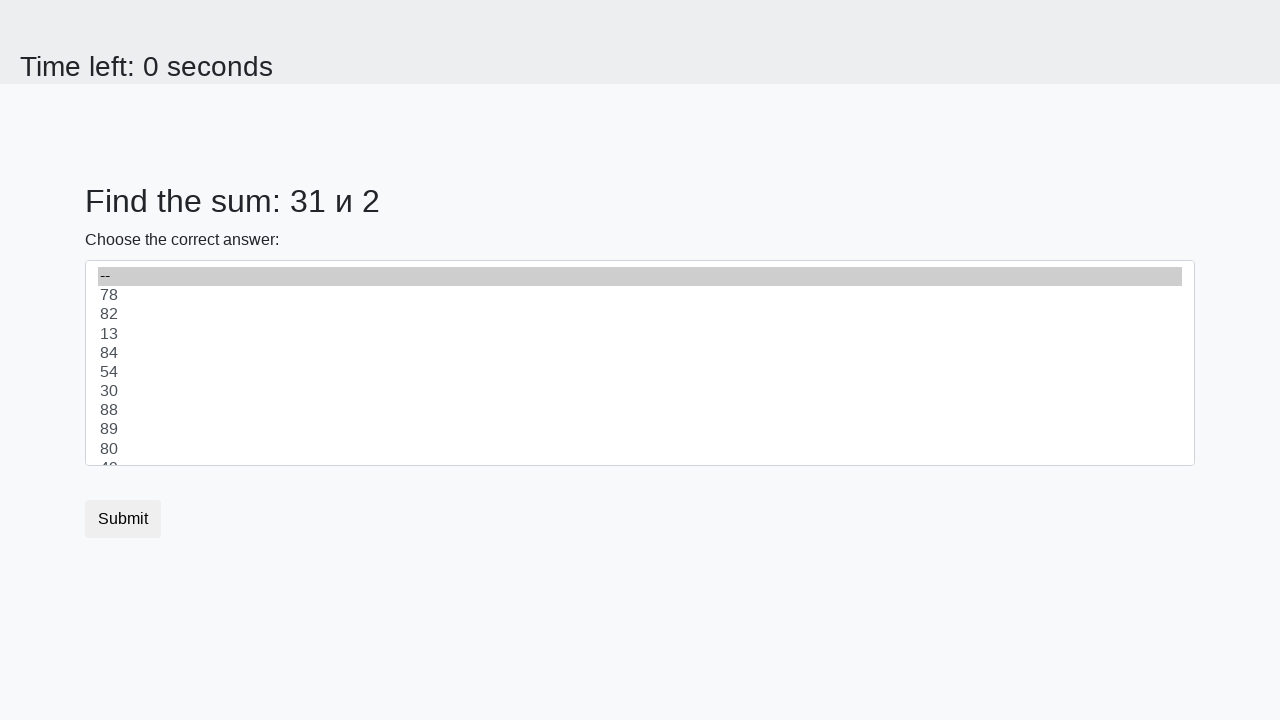

Selected value '33' from dropdown menu on select
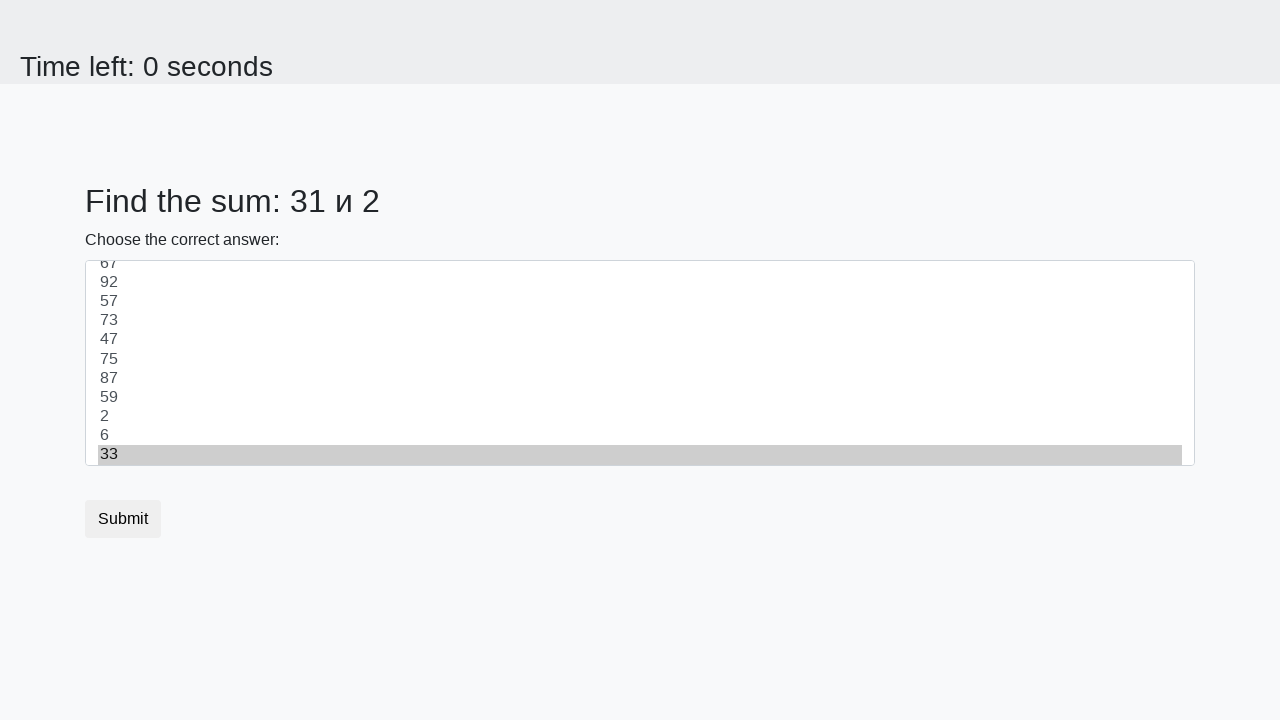

Clicked submit button to complete the math exercise at (123, 519) on .btn
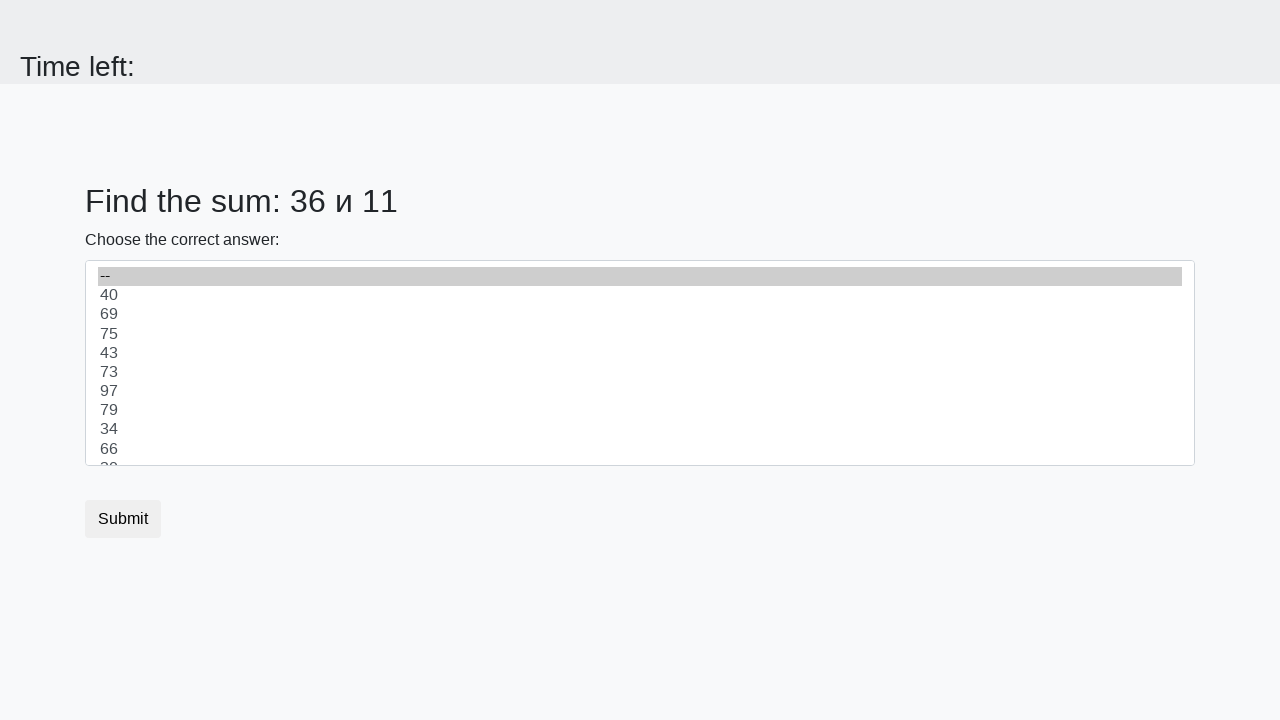

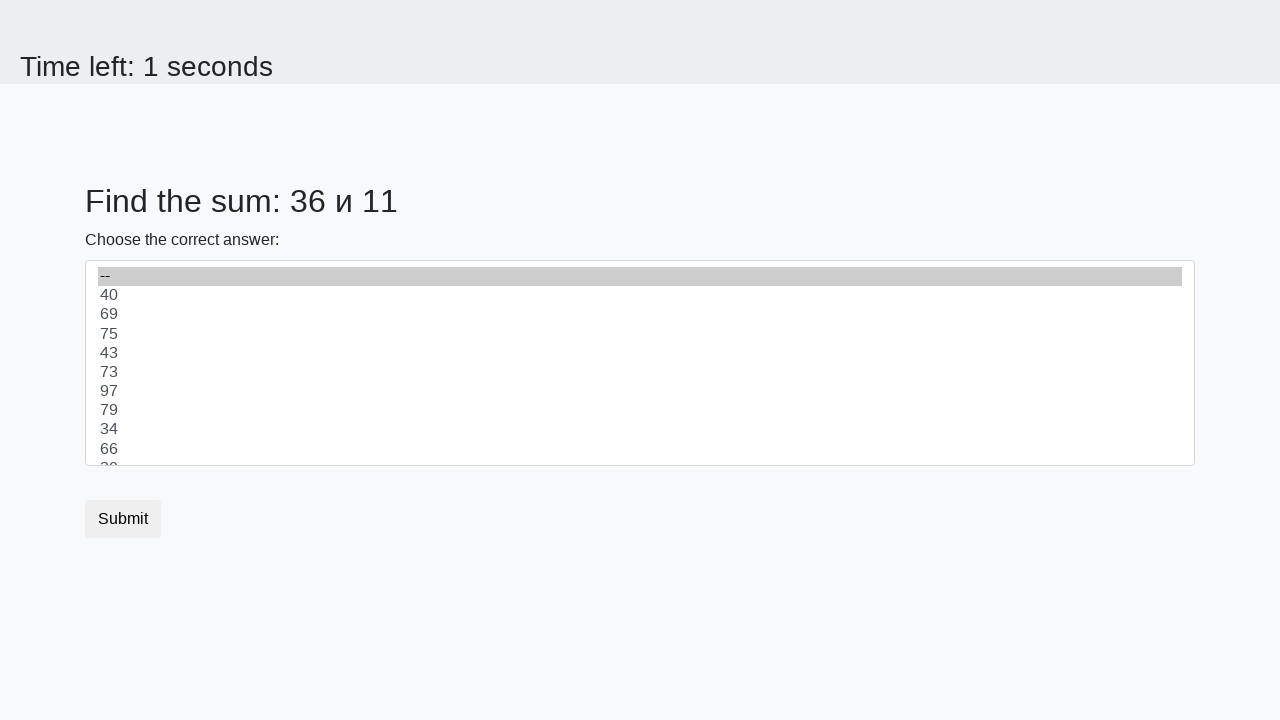